Navigates to the automation practice page and clicks on the broken link to verify navigation

Starting URL: https://rahulshettyacademy.com/AutomationPractice/

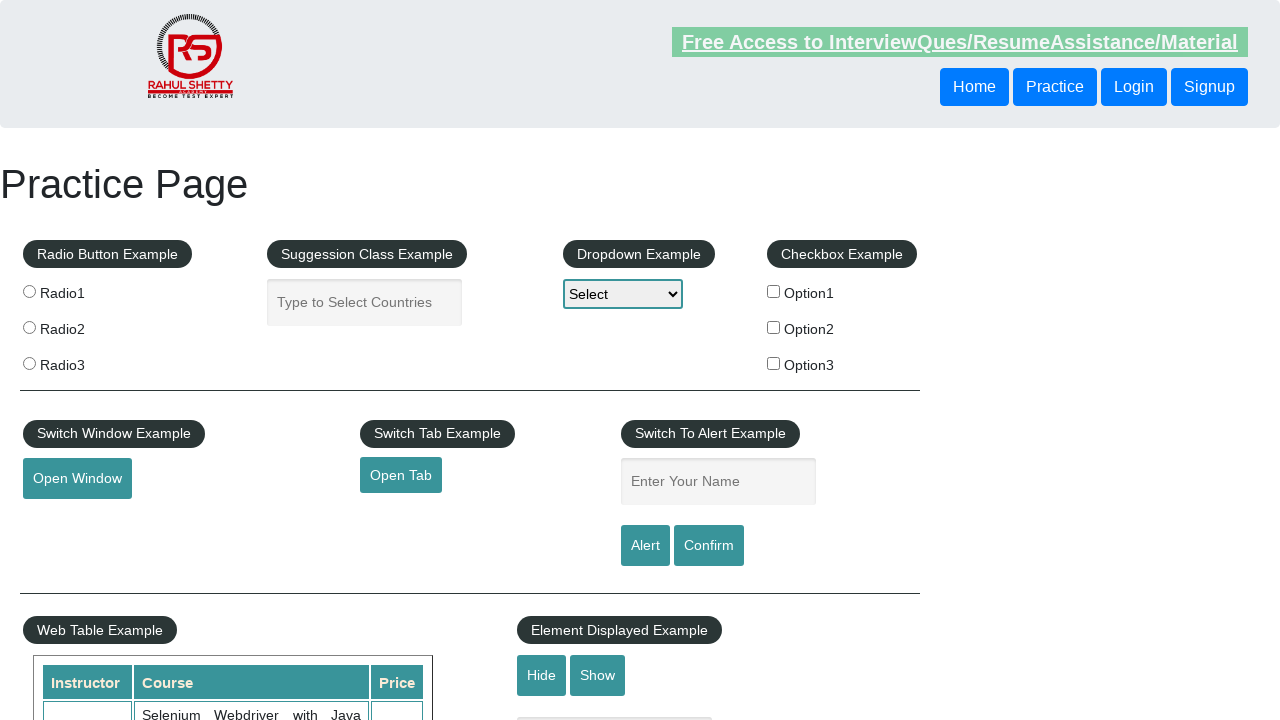

Navigated to automation practice page
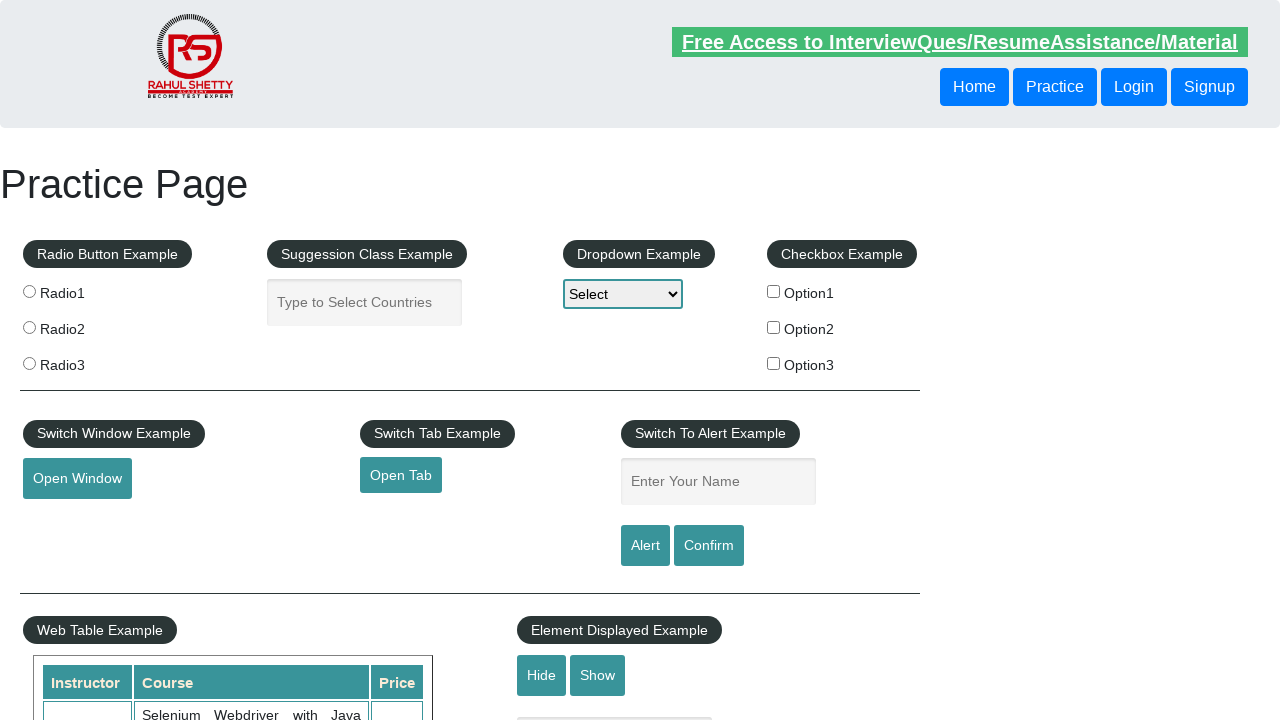

Clicked on the broken link at (473, 520) on a[href*='brokenlink']
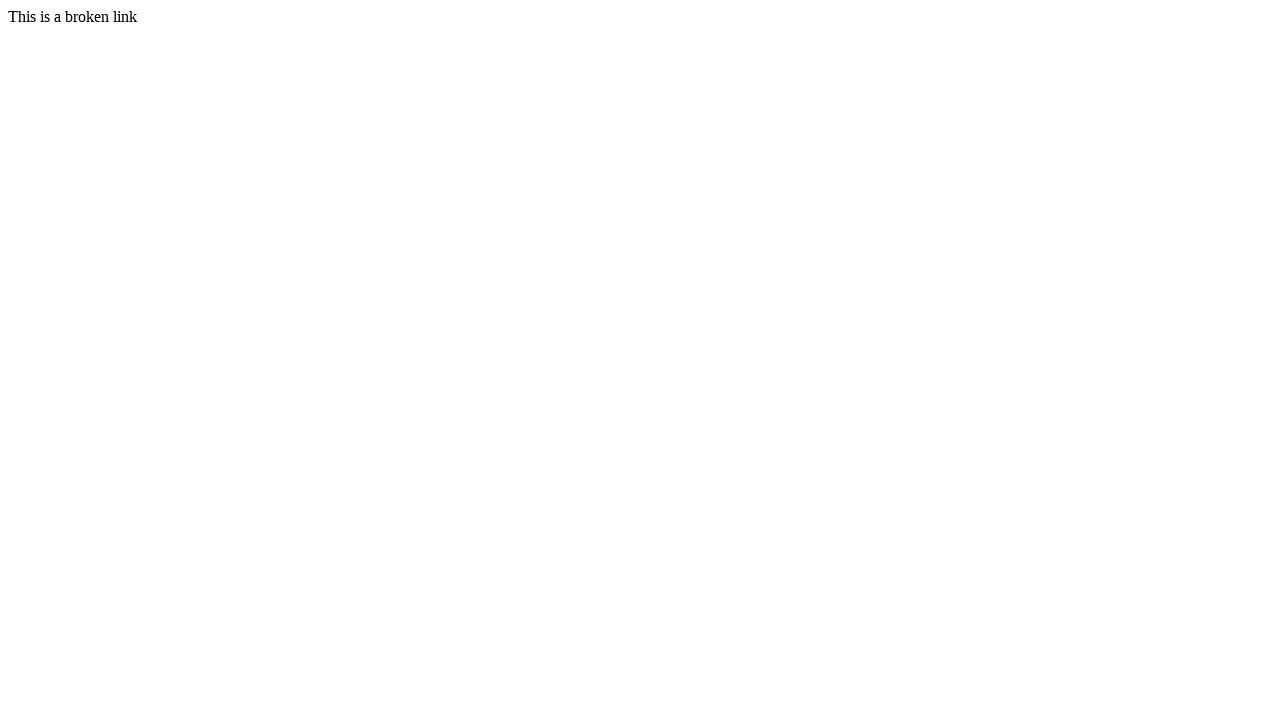

Waited for page to finish loading after clicking broken link
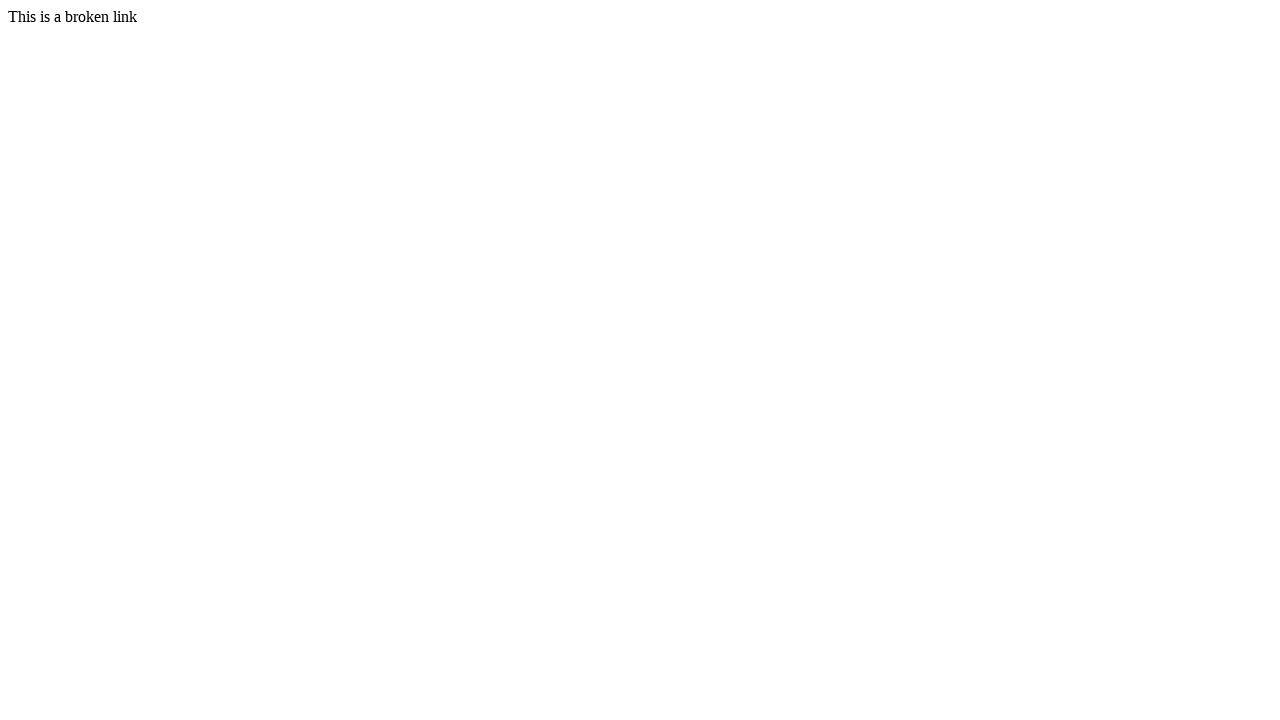

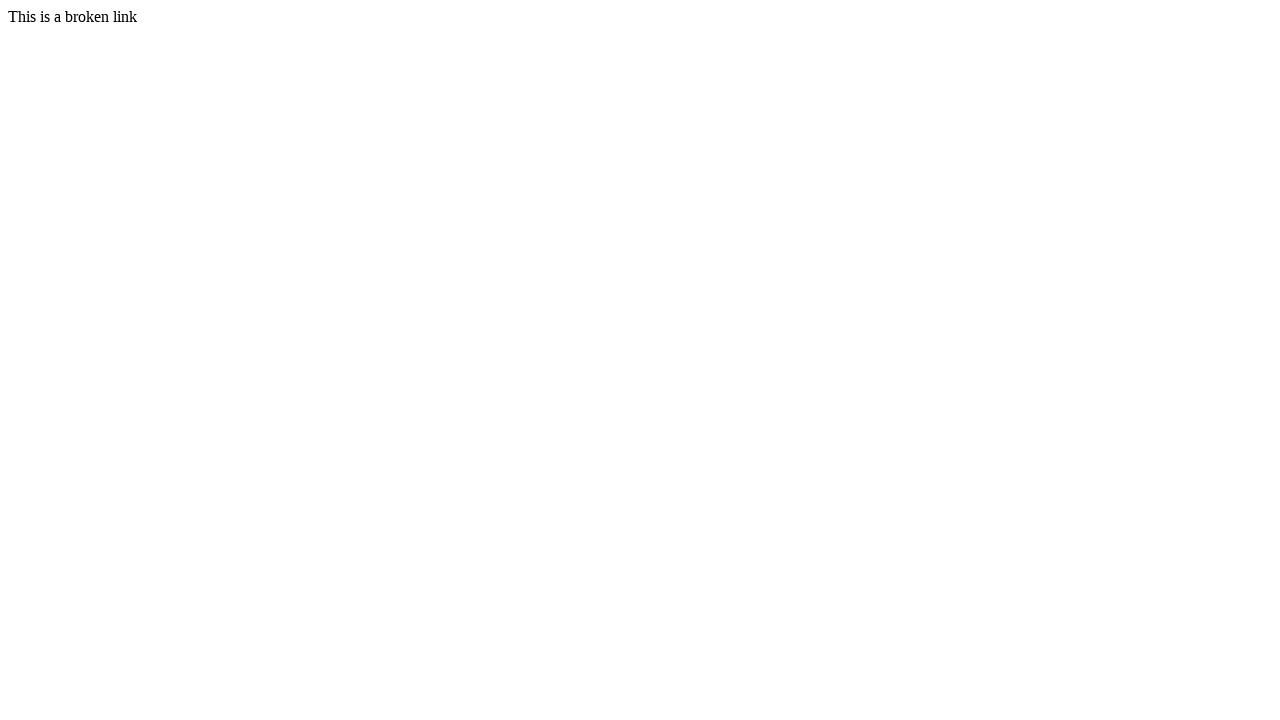